Tests that people stored in localStorage are displayed in the list after page refresh

Starting URL: https://tc-1-final-parte1.vercel.app/tabelaCadastro.html

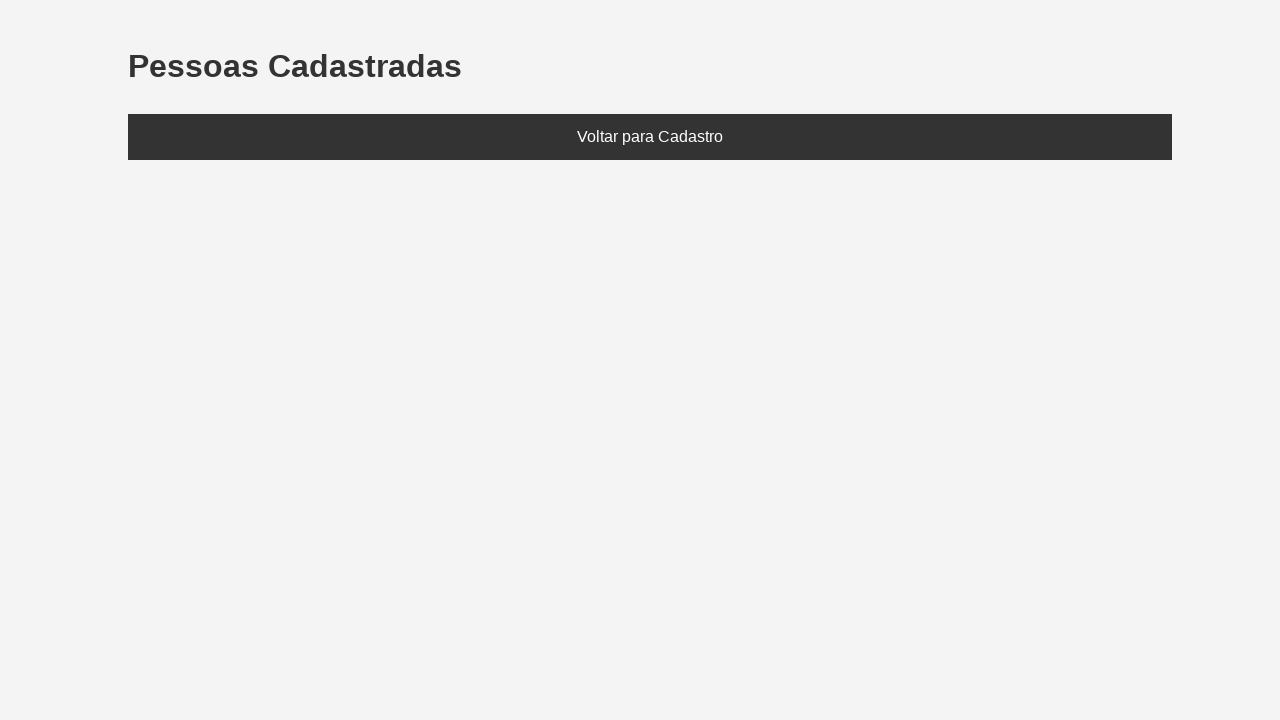

Set localStorage with test data: João (25) and Maria (30)
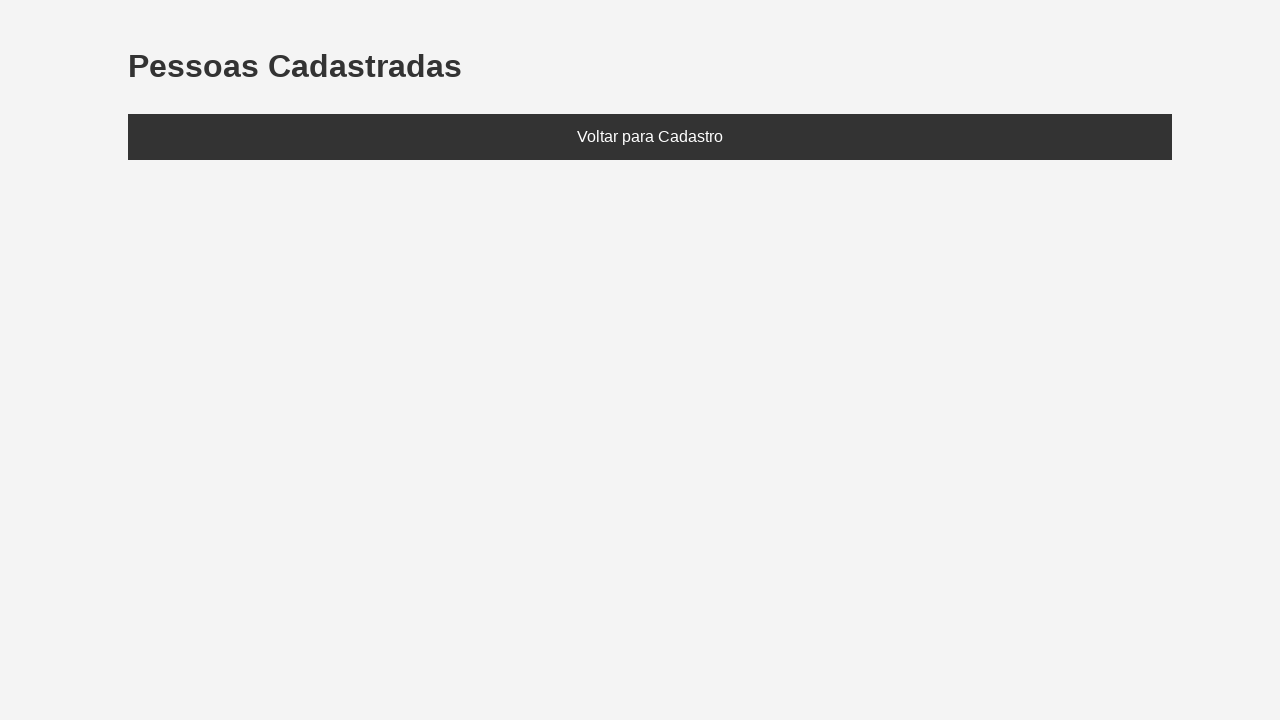

Refreshed page to load data from localStorage
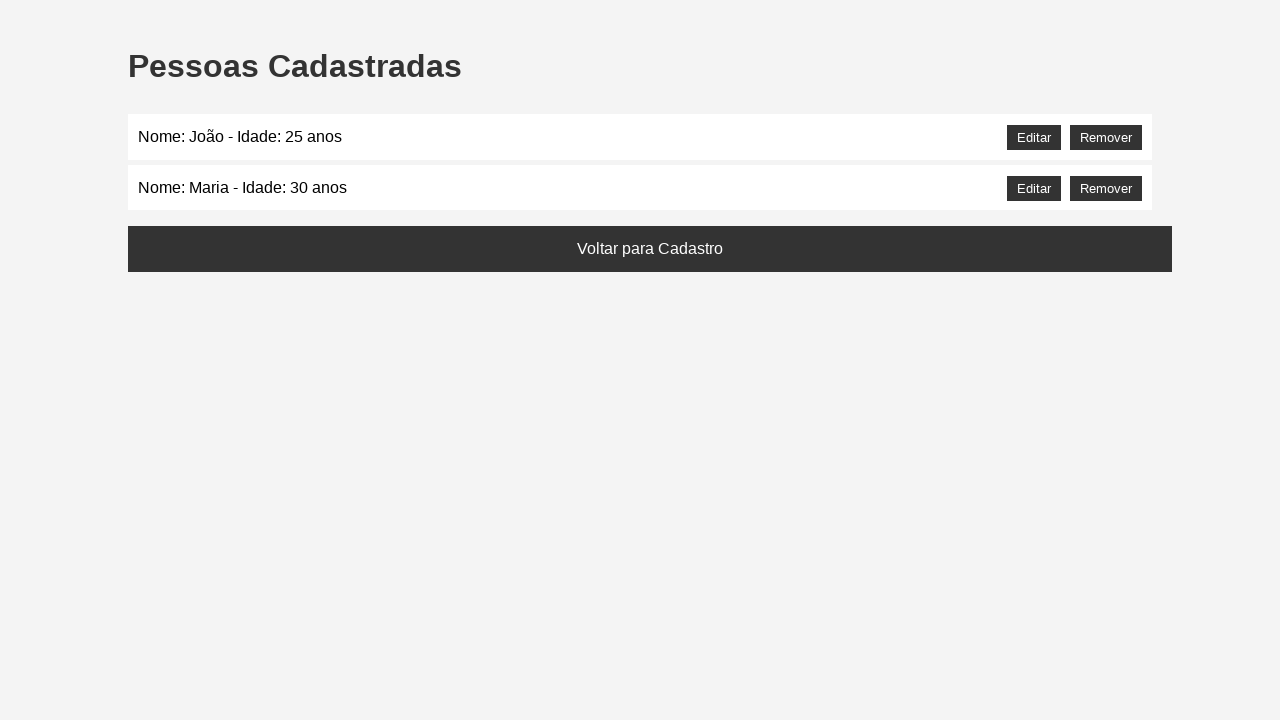

Located the people list element
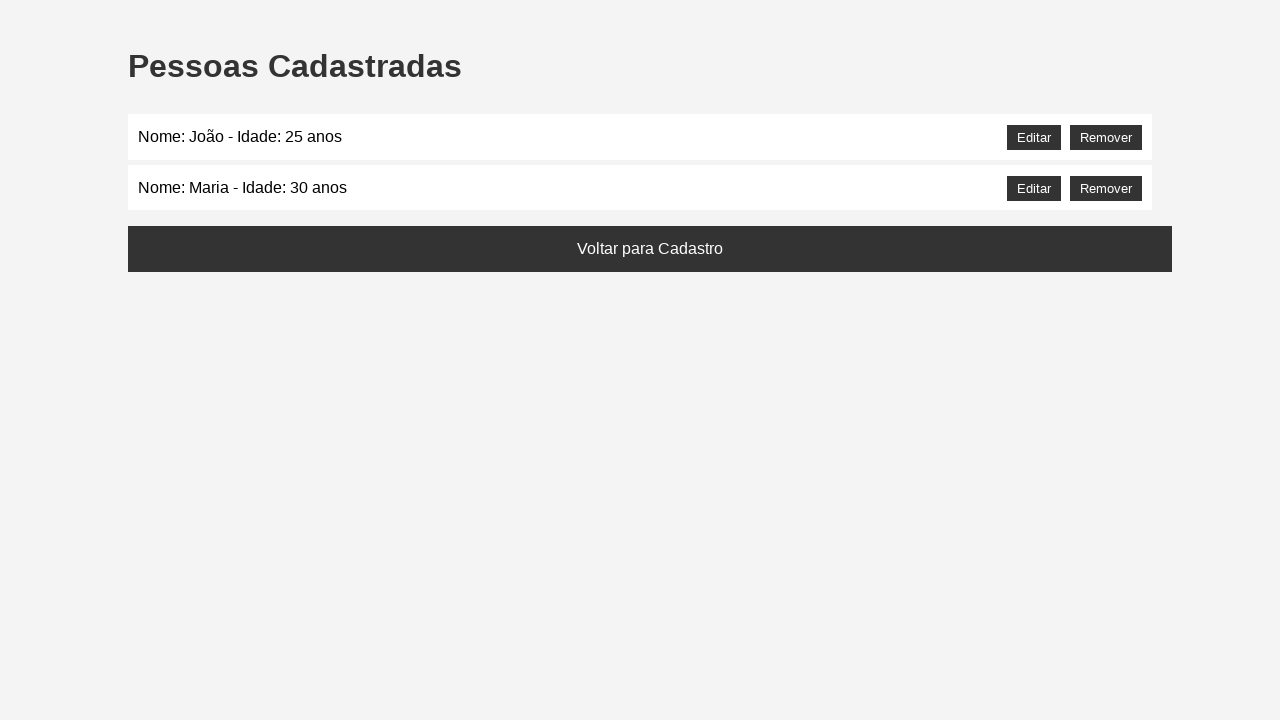

Verified that 'João' is displayed in the list
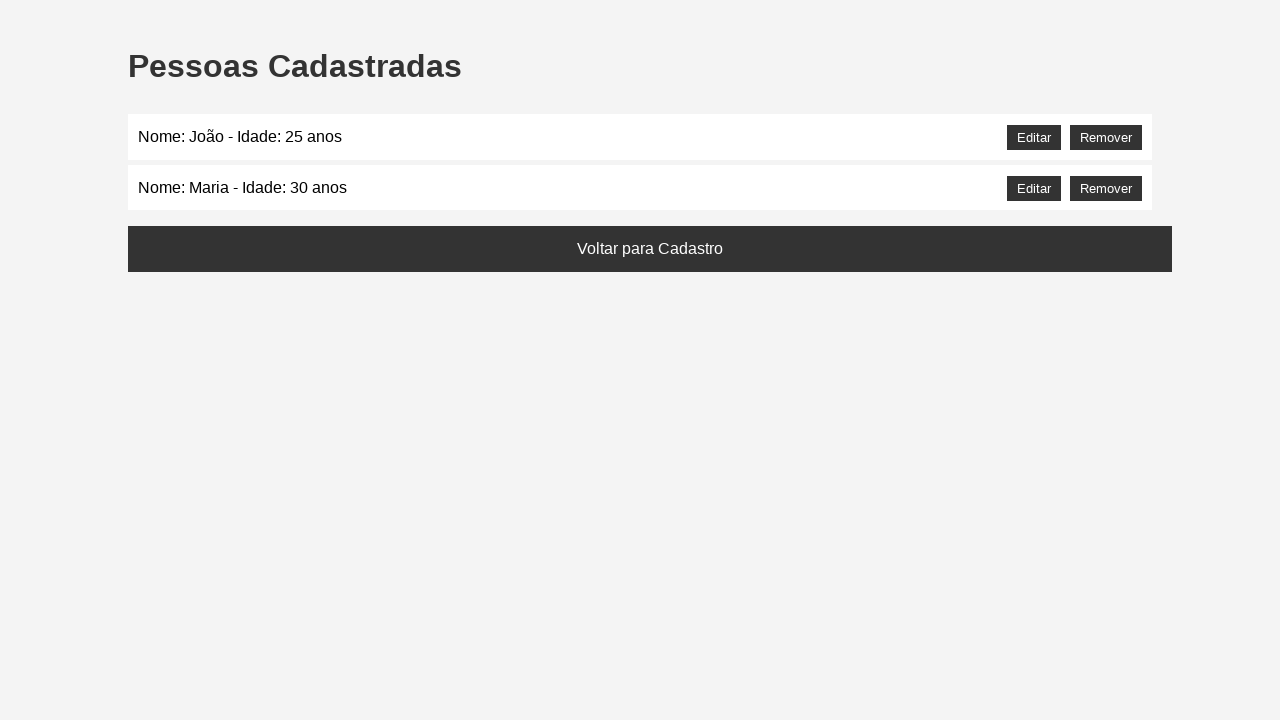

Verified that 'Maria' is displayed in the list
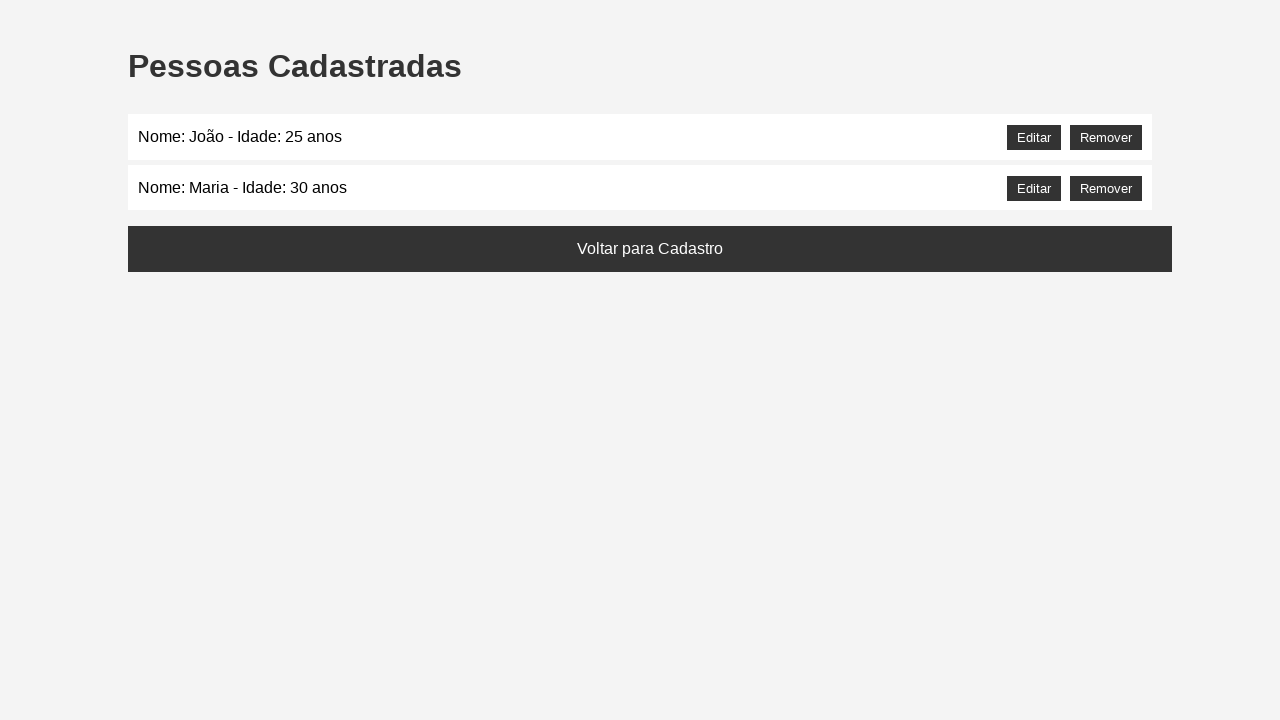

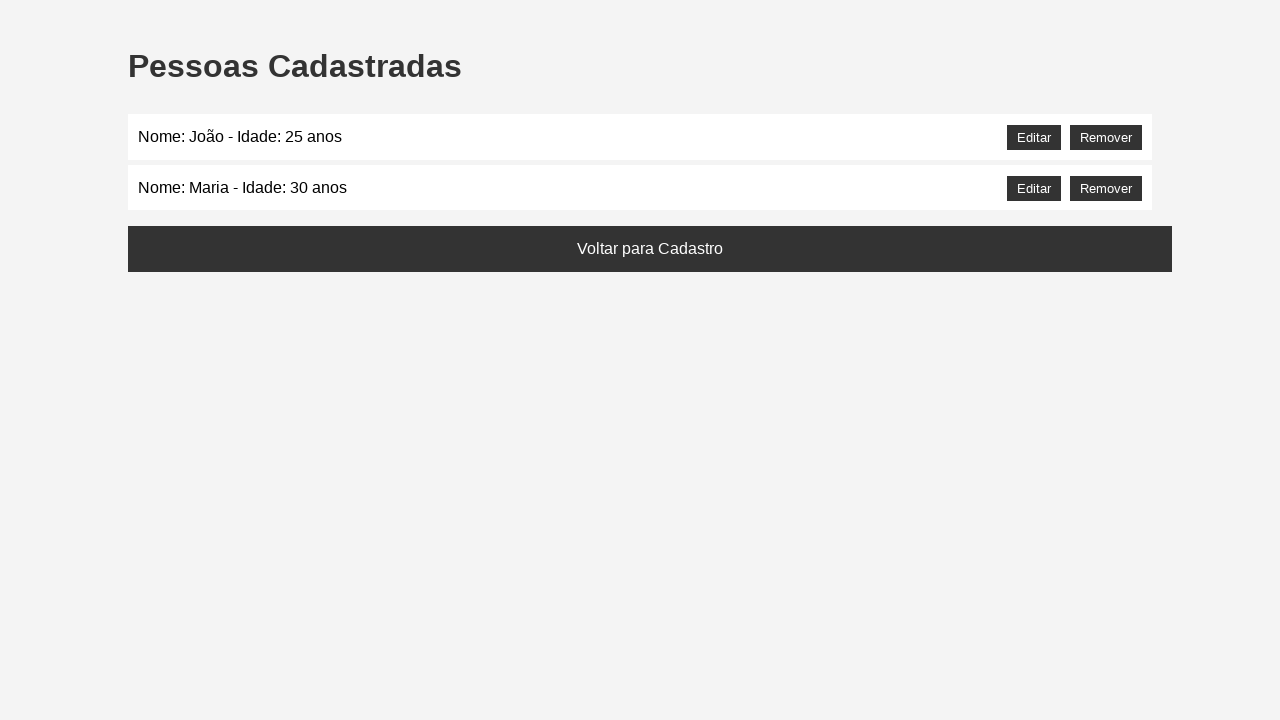